Tests finding and clicking a link by text, then filling out a form with personal information (name, city, country) and submitting it.

Starting URL: http://suninjuly.github.io/find_link_text

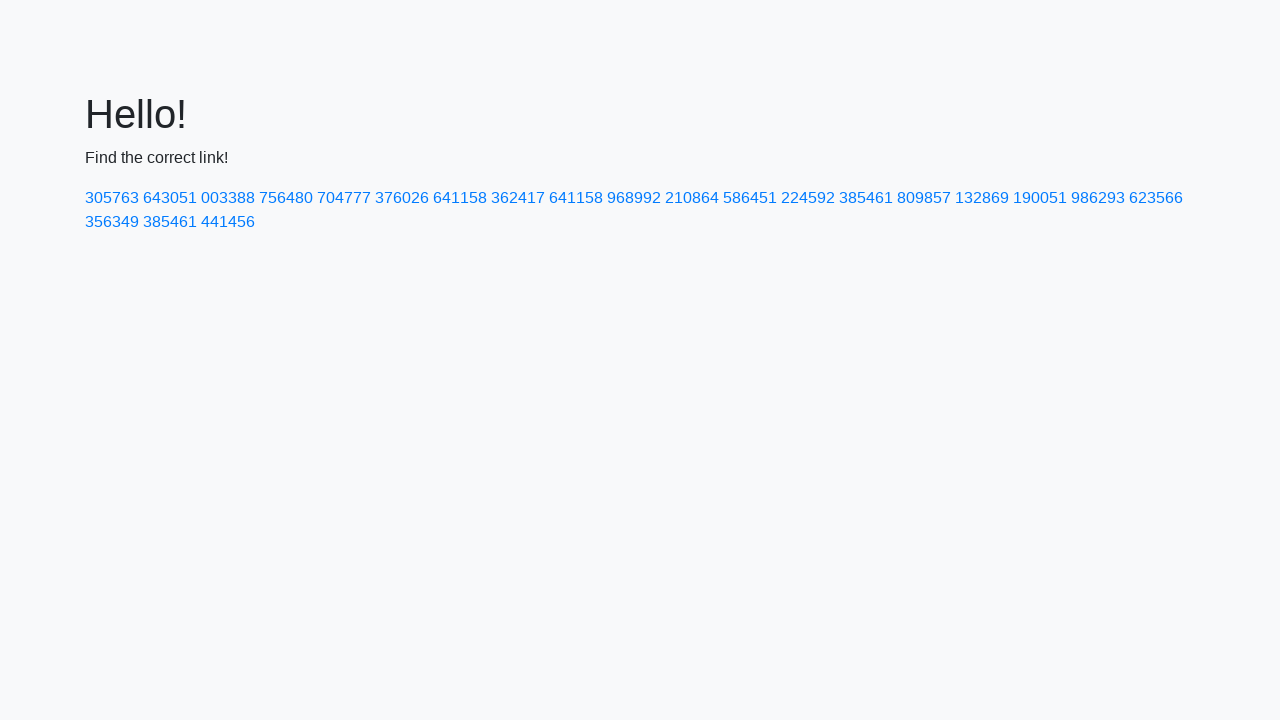

Clicked link with text '224592' at (808, 198) on text=224592
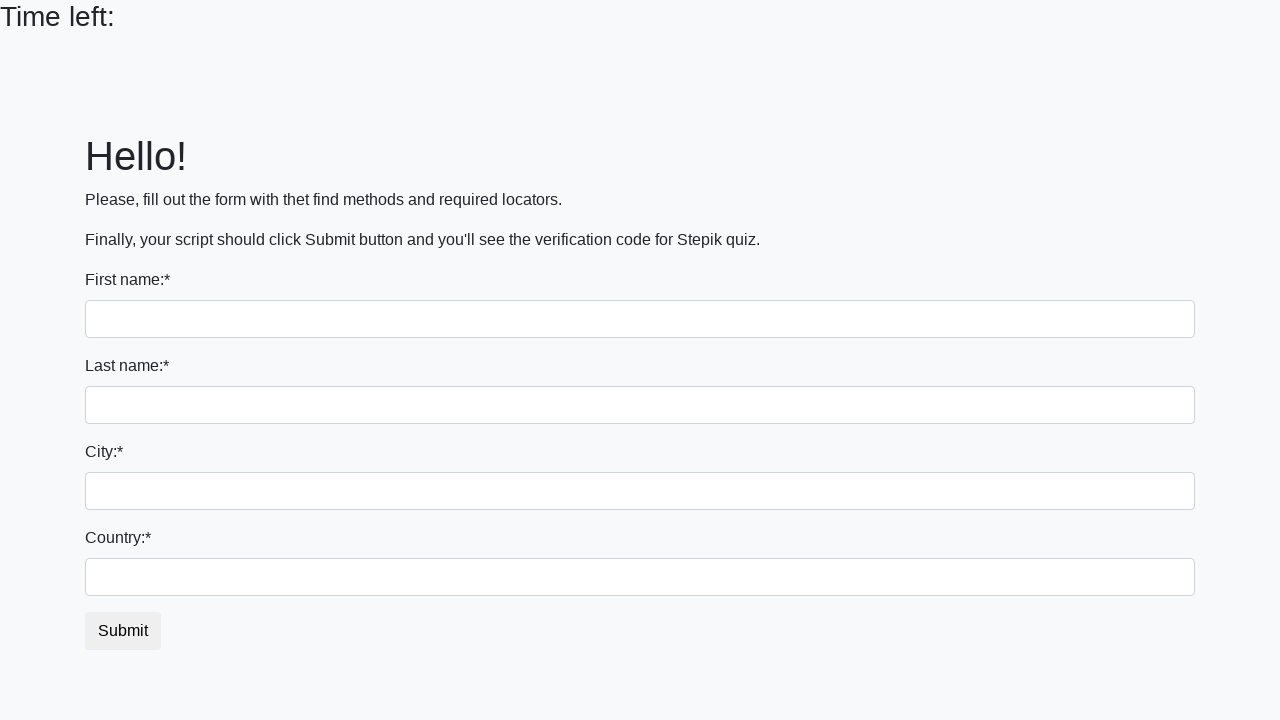

Filled first name field with 'Ivan' on input[name='first_name']
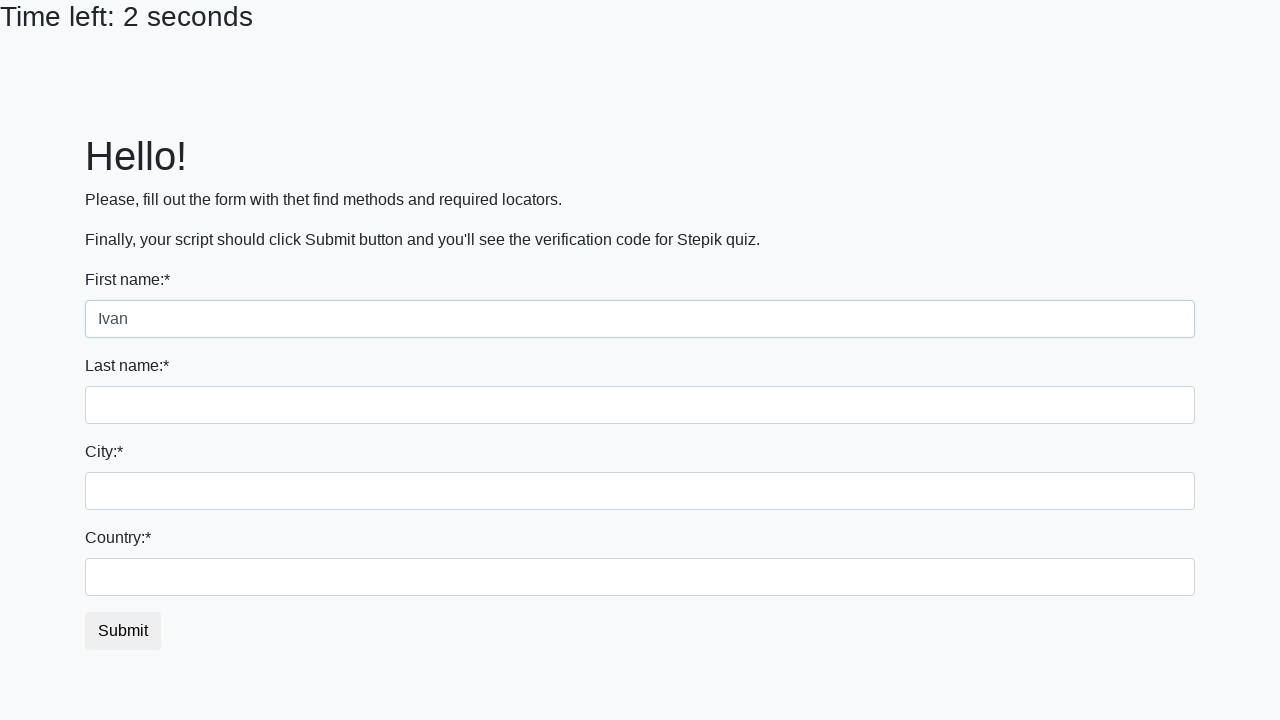

Filled last name field with 'Petrov' on input[name='last_name']
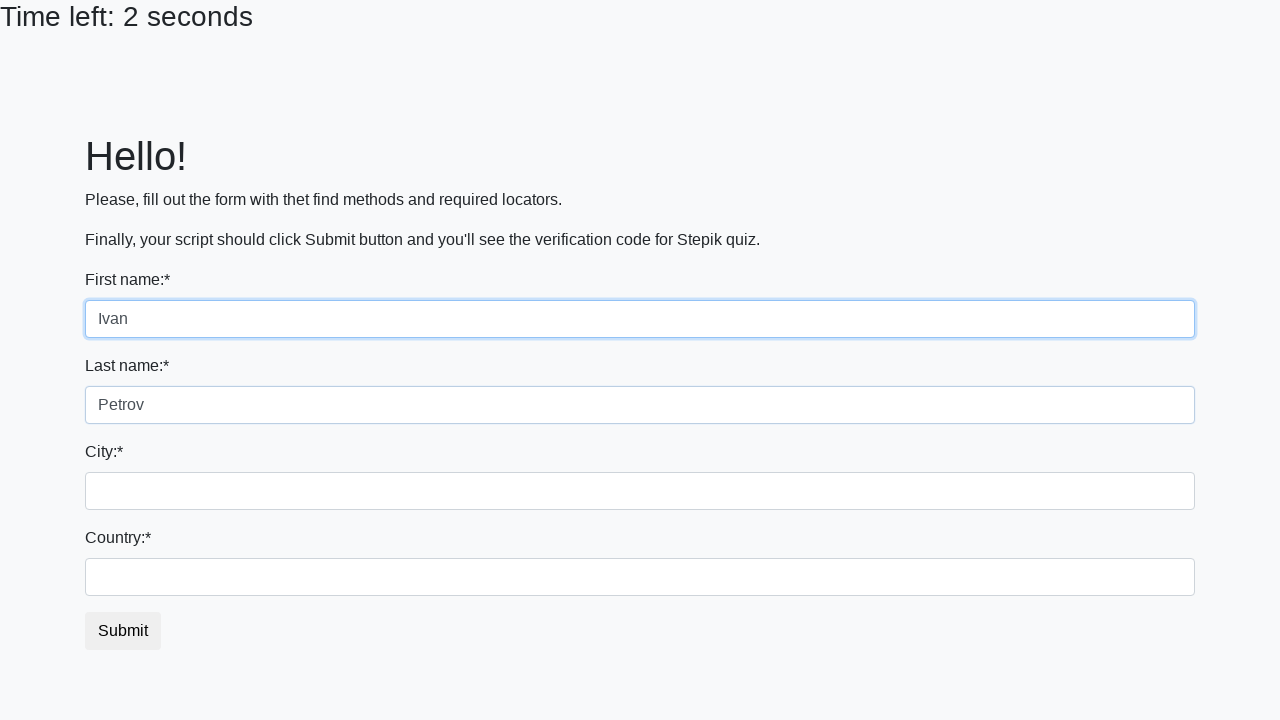

Filled city field with 'Kyiv' on .form-control.city
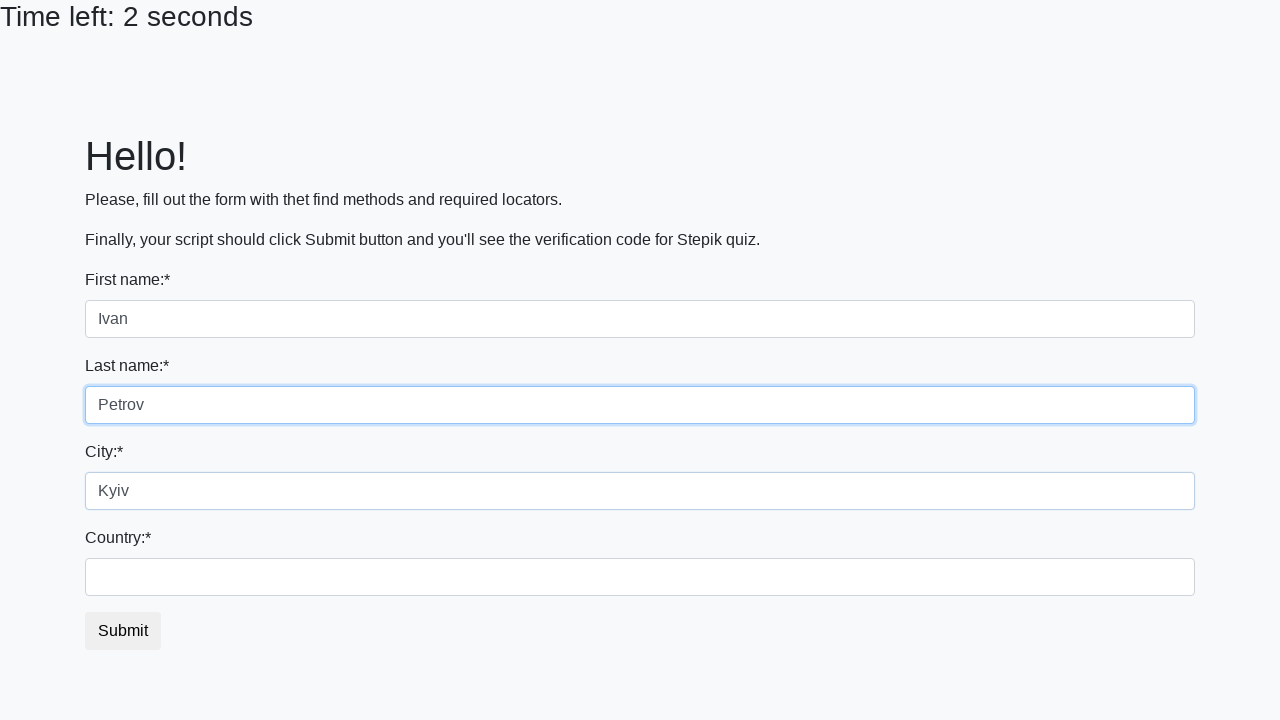

Filled country field with 'Ukraine' on #country
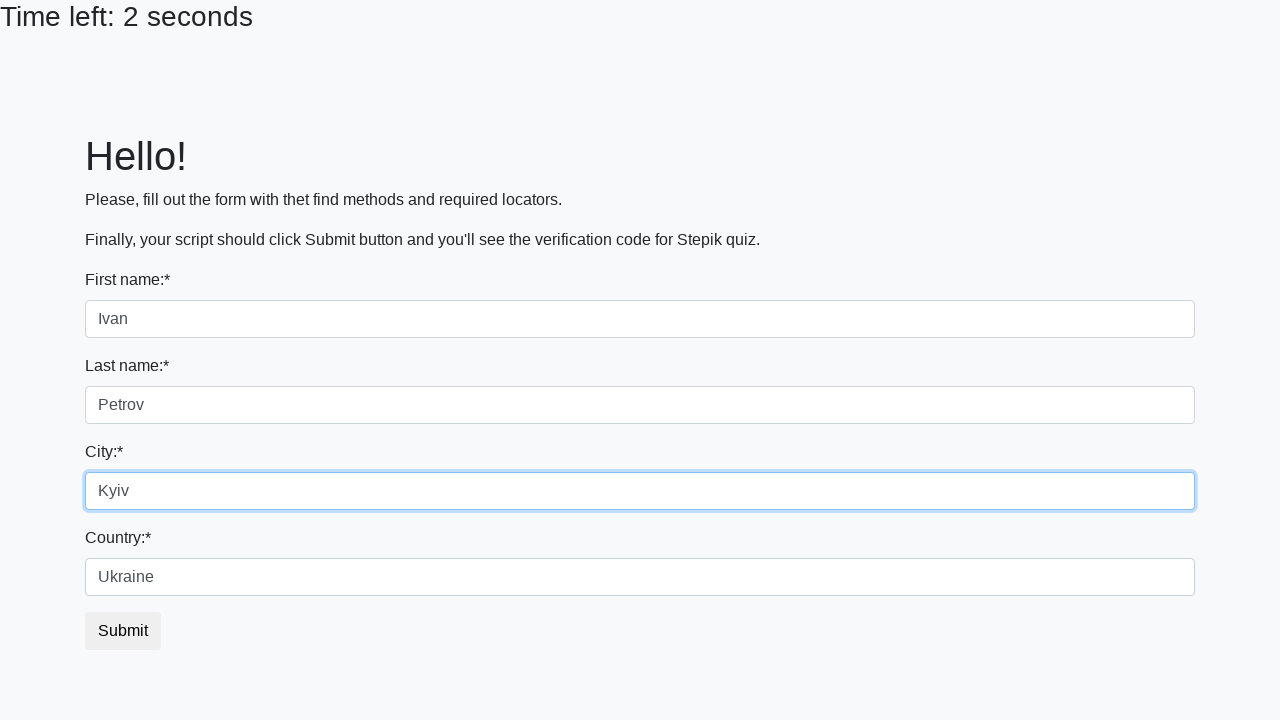

Clicked submit button at (123, 631) on button.btn
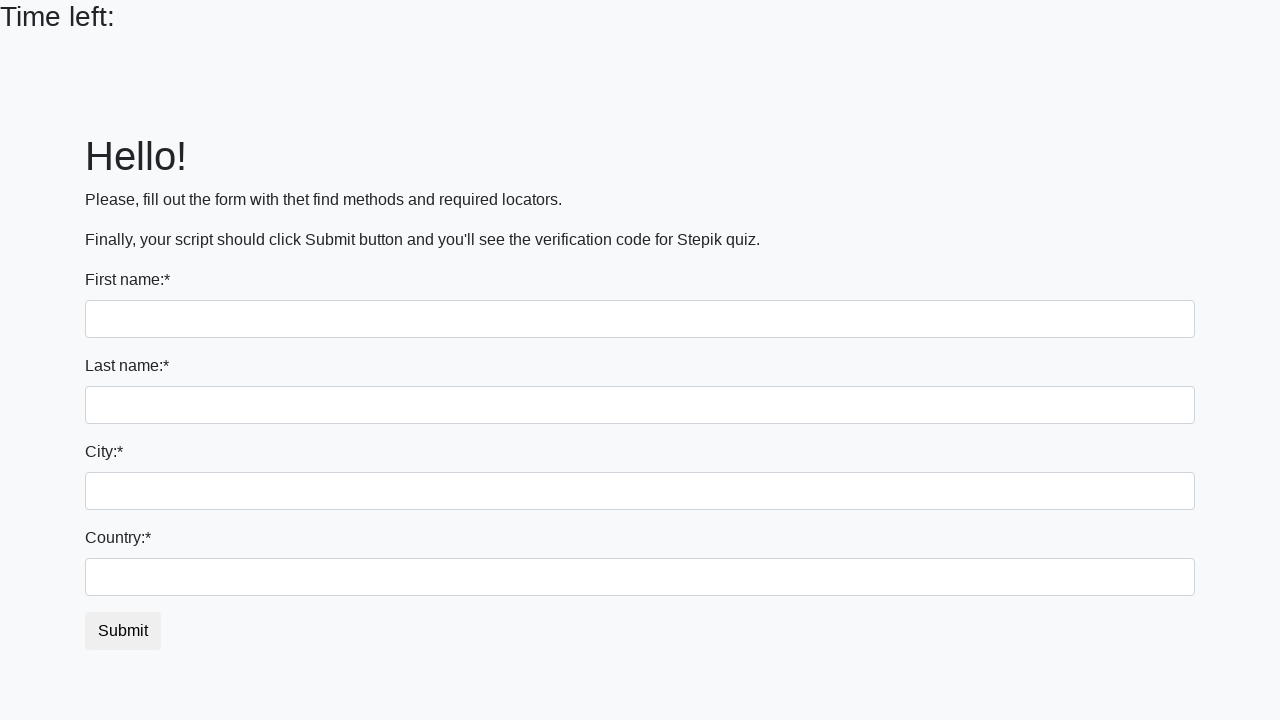

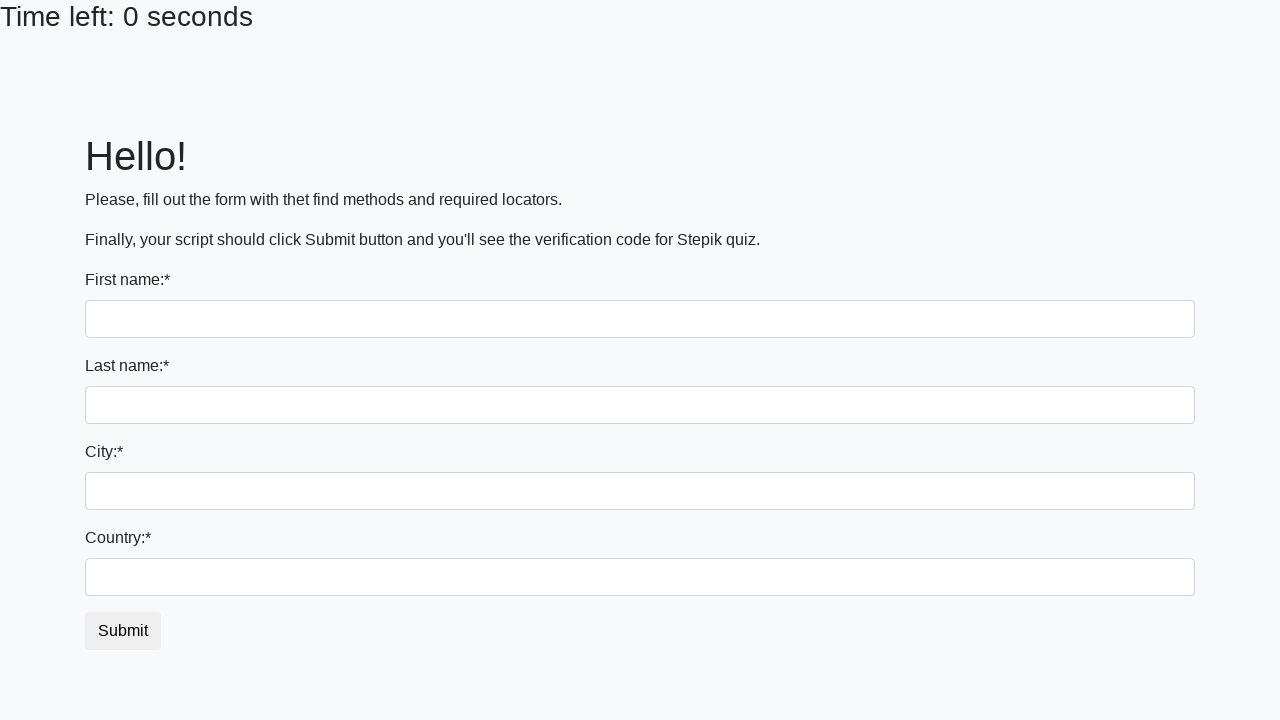